Tests a calendar date picker by selecting a specific year, month, and date (June 15, 2027) and verifies the selected values are correctly displayed in the input fields.

Starting URL: https://rahulshettyacademy.com/seleniumPractise/#/offers

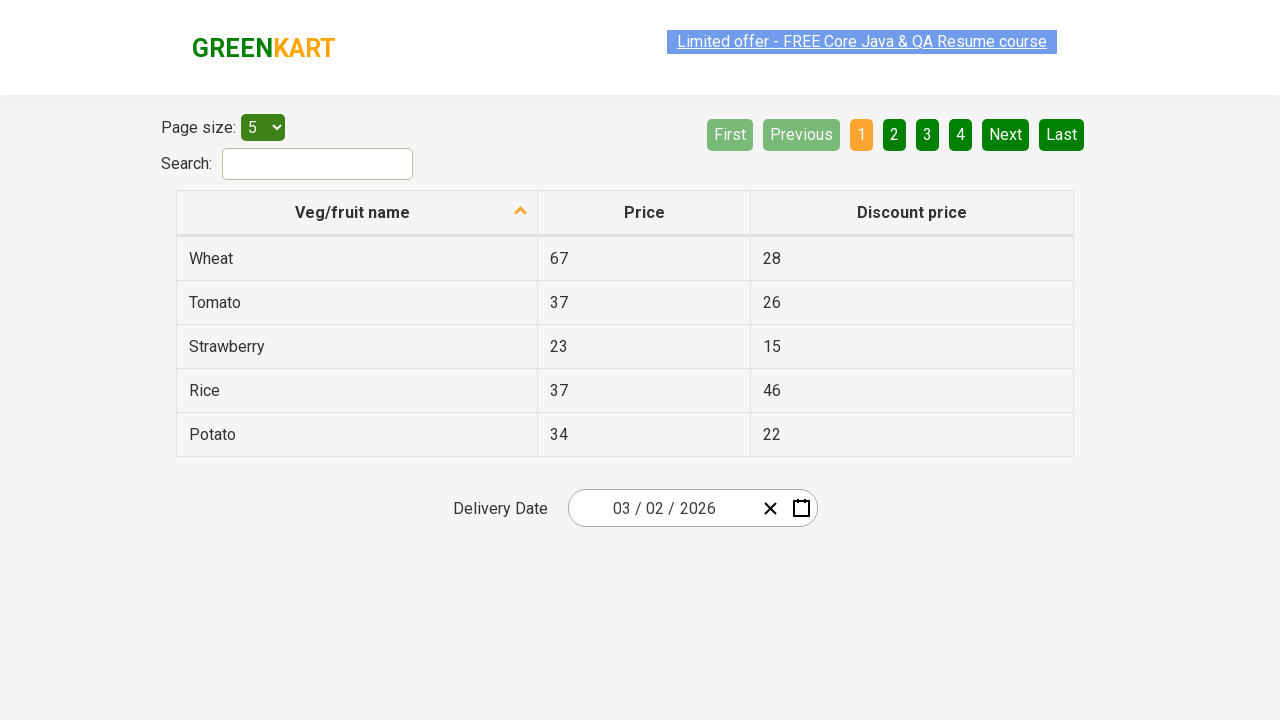

Clicked date picker input group to open calendar at (662, 508) on .react-date-picker__inputGroup
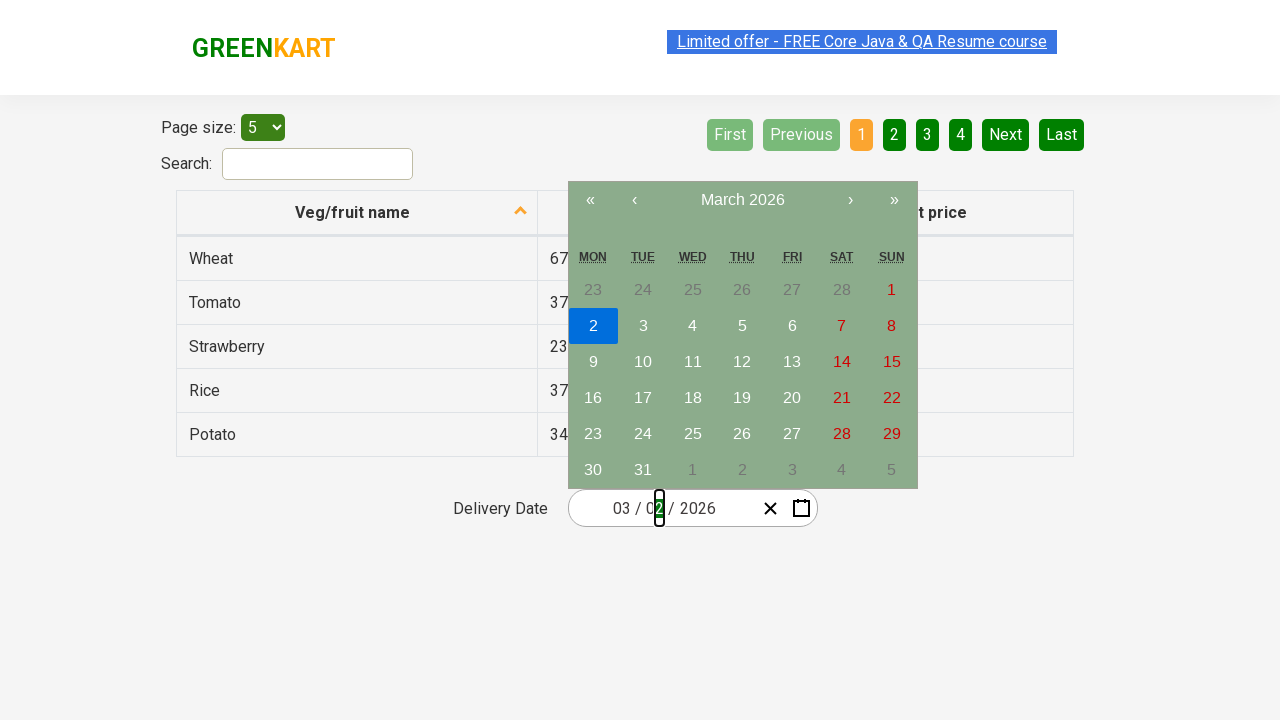

Clicked navigation label to view month selector at (742, 200) on .react-calendar__navigation__label
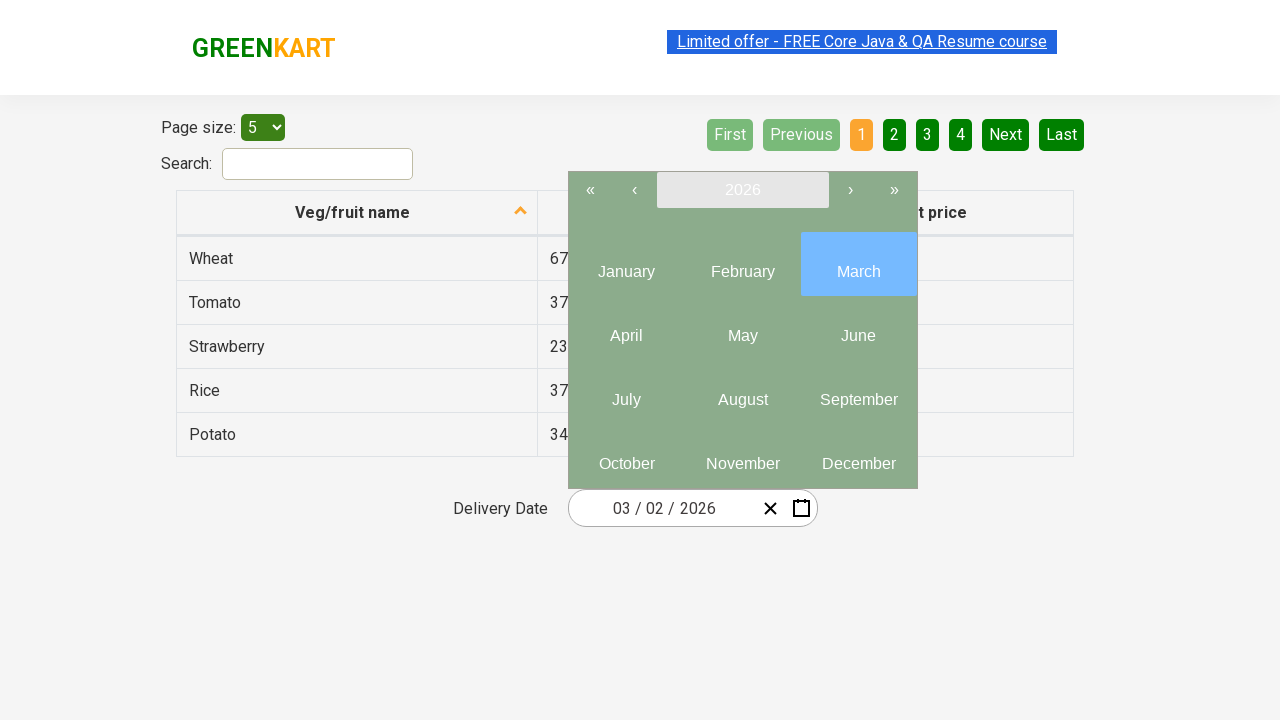

Clicked navigation label again to view year selector at (742, 190) on .react-calendar__navigation__label
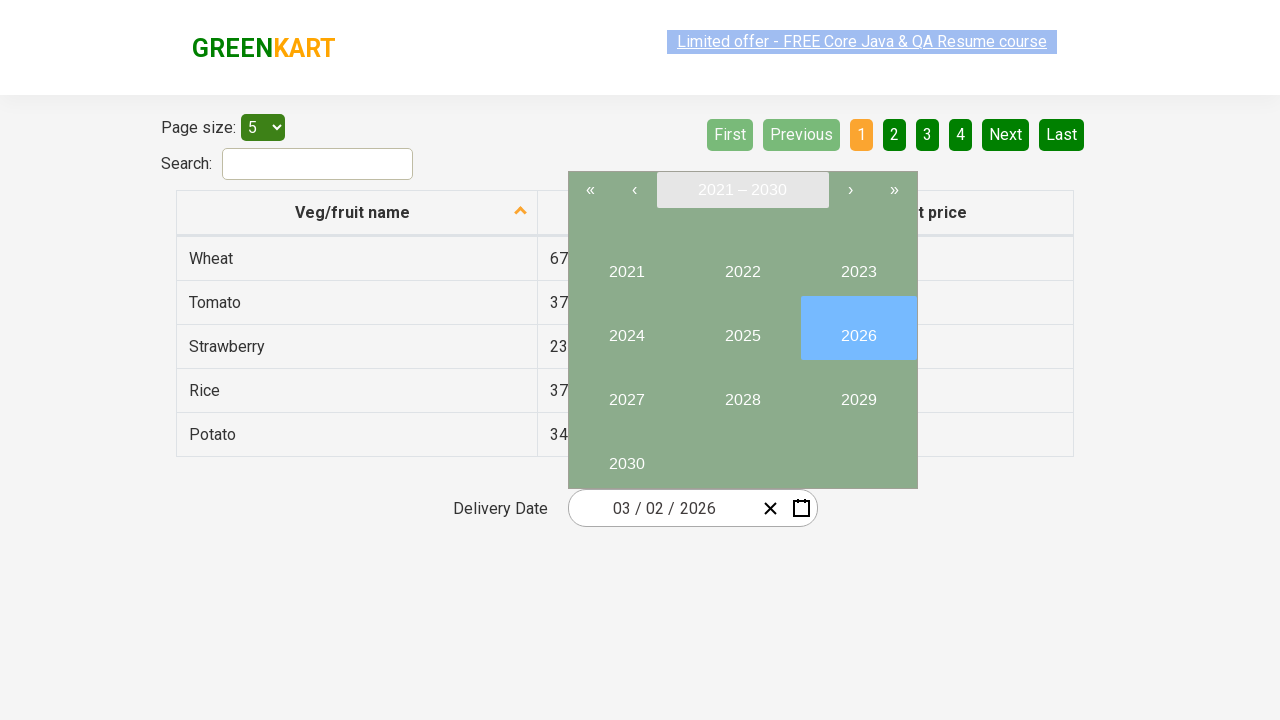

Selected year 2027 from year view at (626, 392) on //button[text()='2027']
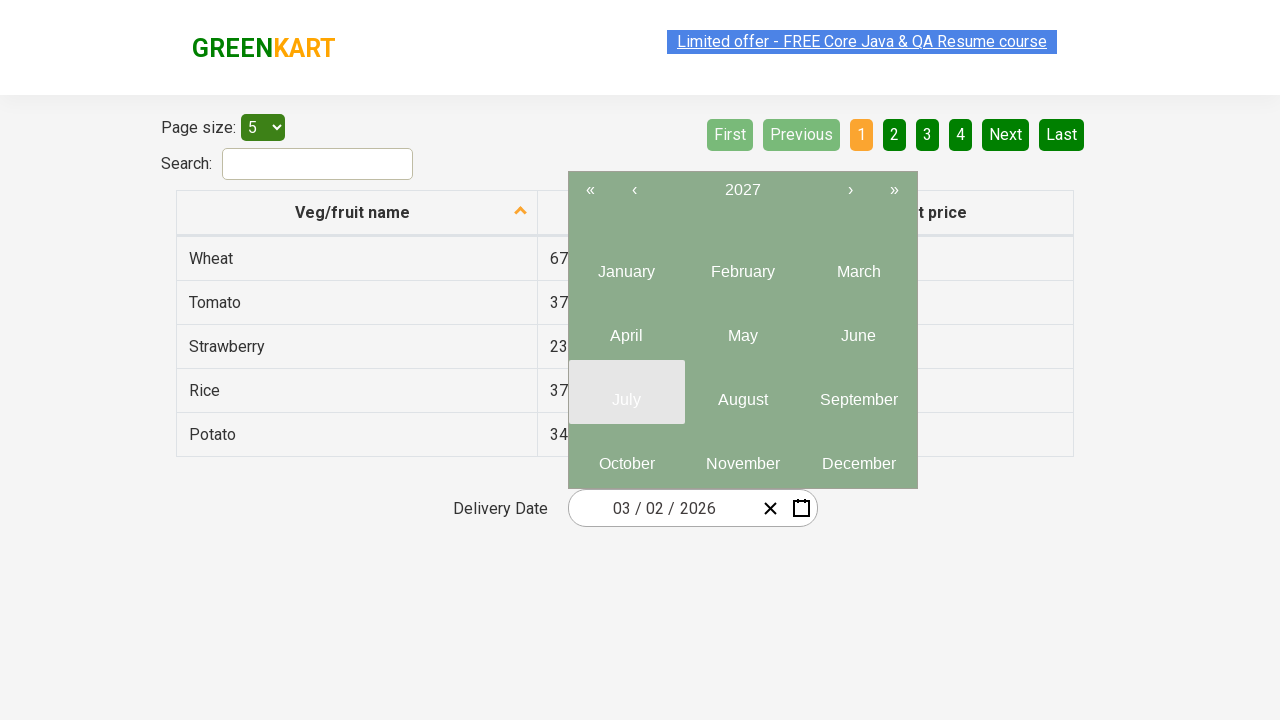

Selected month June (month 6) from month view at (858, 328) on .react-calendar__year-view__months__month >> nth=5
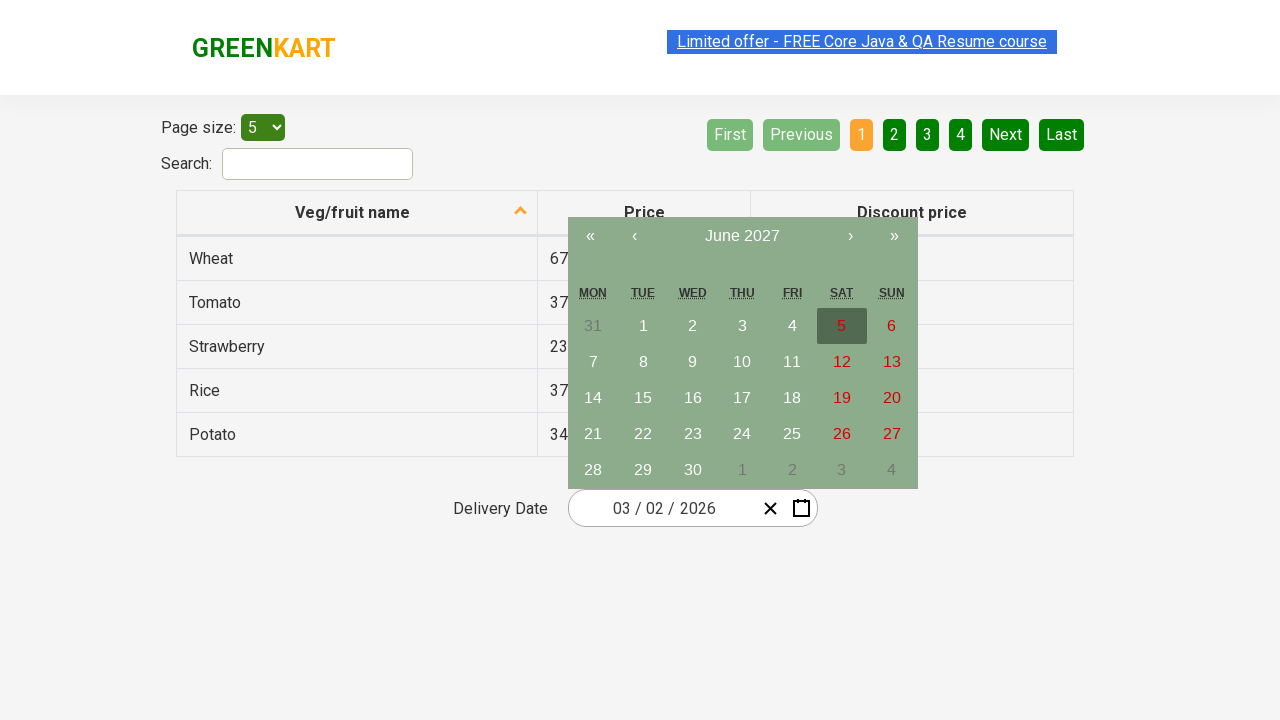

Selected date 15 from calendar at (643, 398) on //abbr[text()='15']
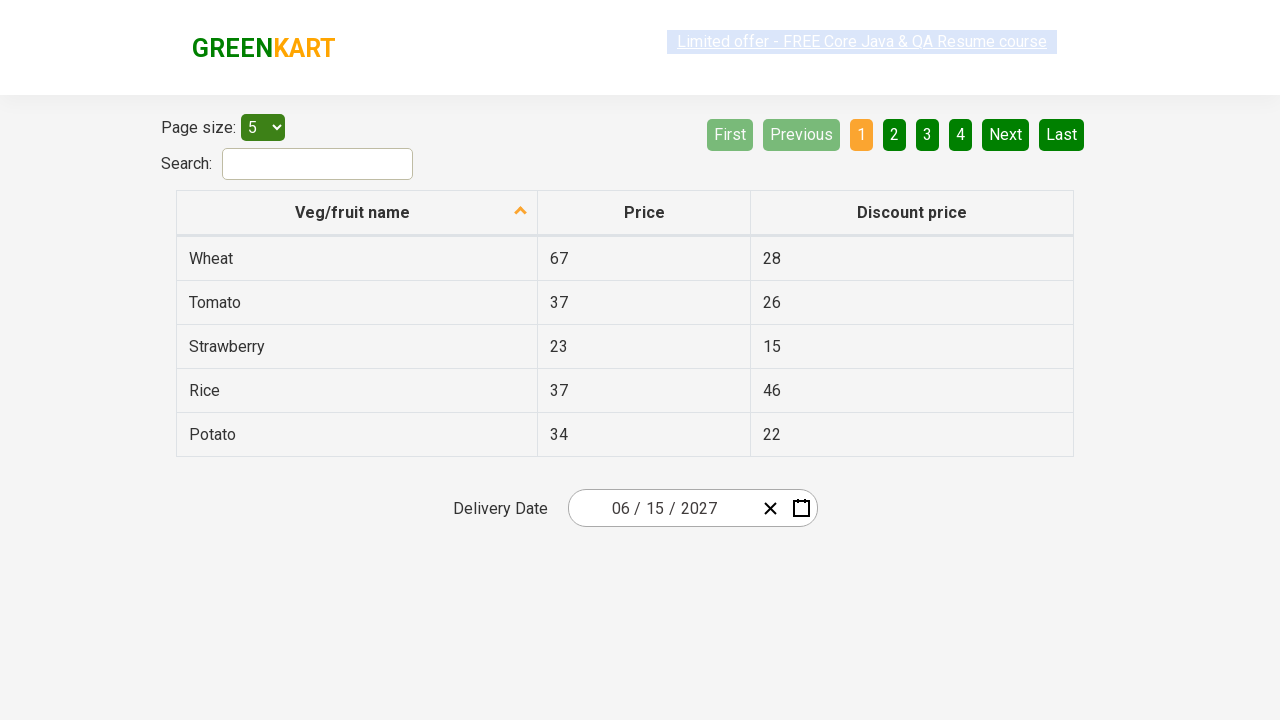

Verified date input fields are populated with selected date (June 15, 2027)
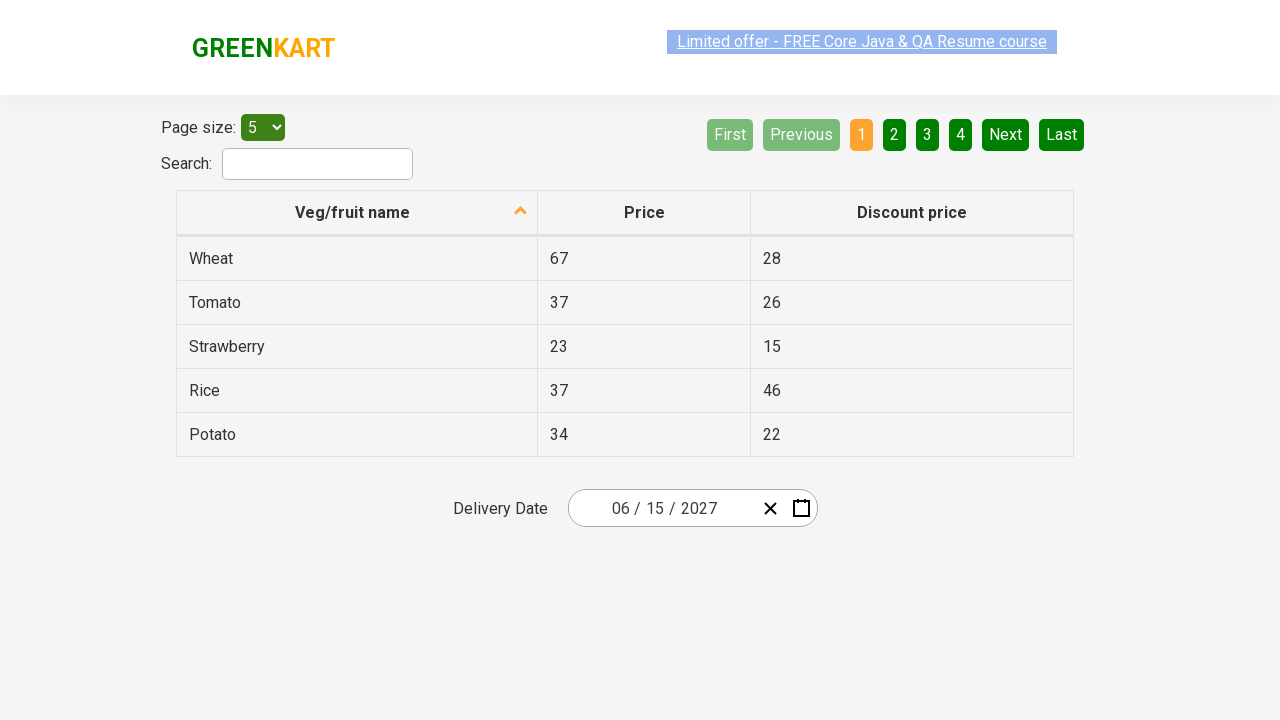

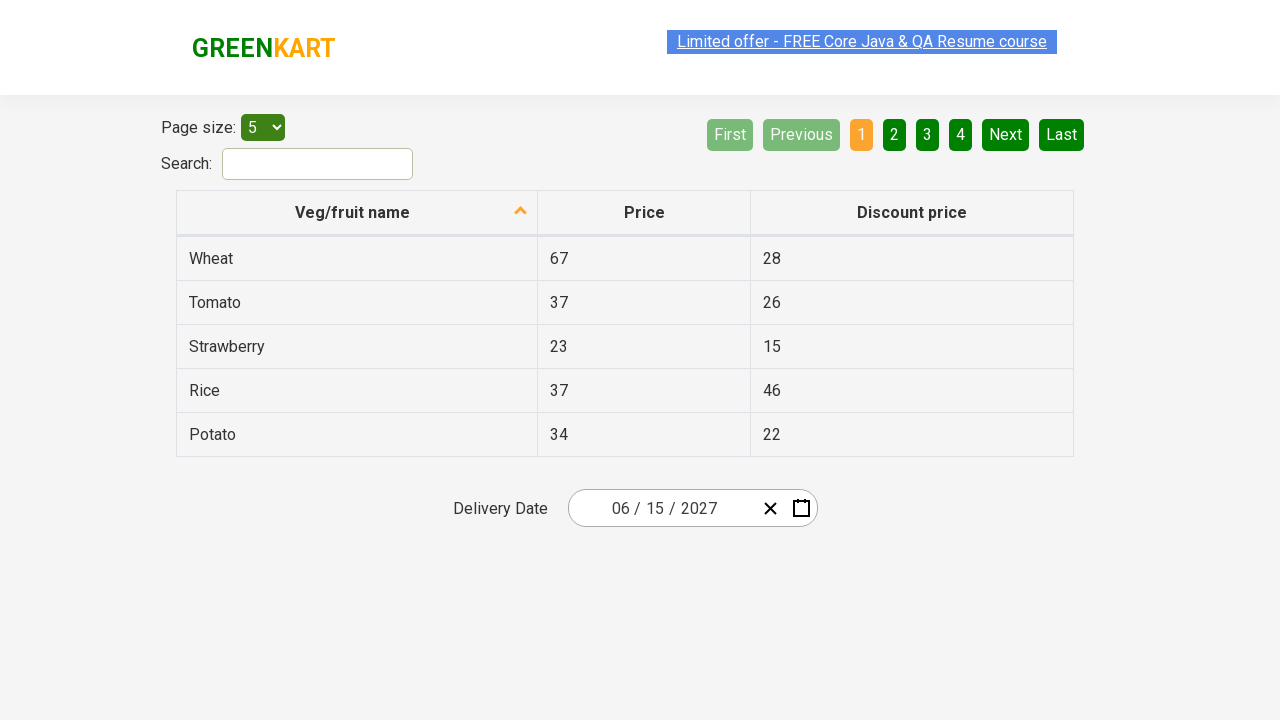